Tests JavaScript prompt dialog by dismissing it without entering text

Starting URL: https://the-internet.herokuapp.com/javascript_alerts

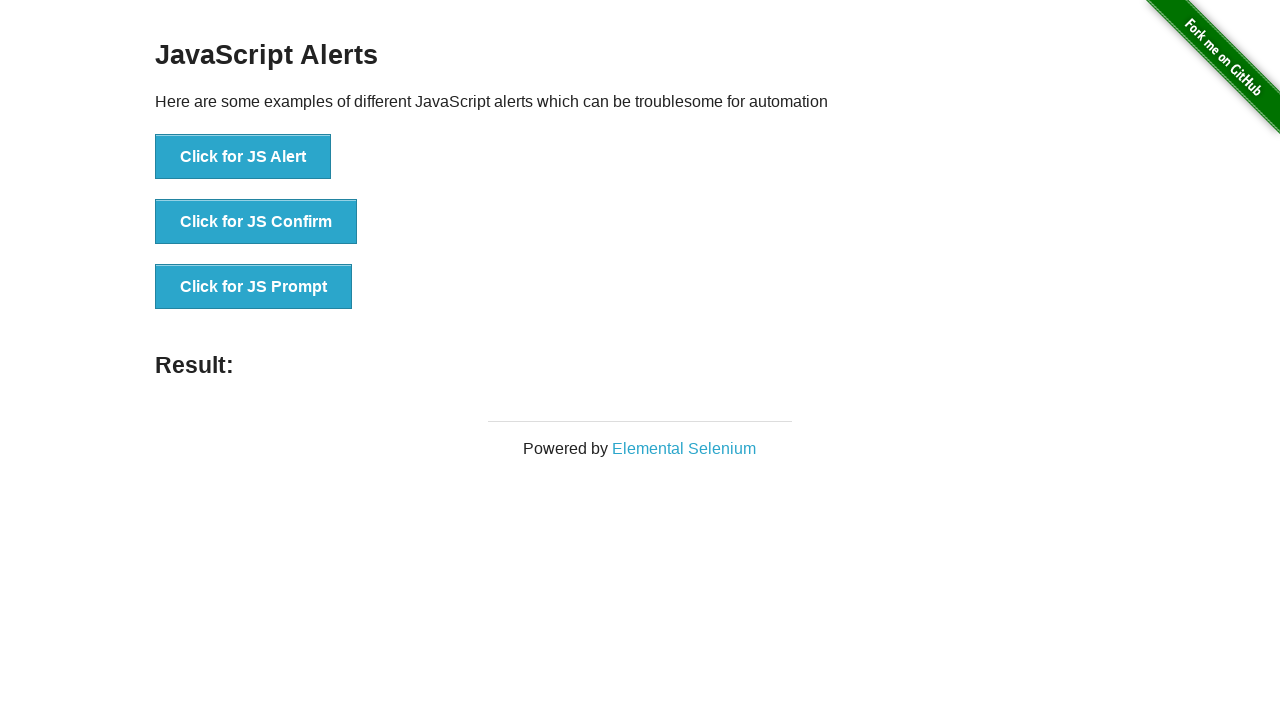

Set up dialog handler to dismiss prompts
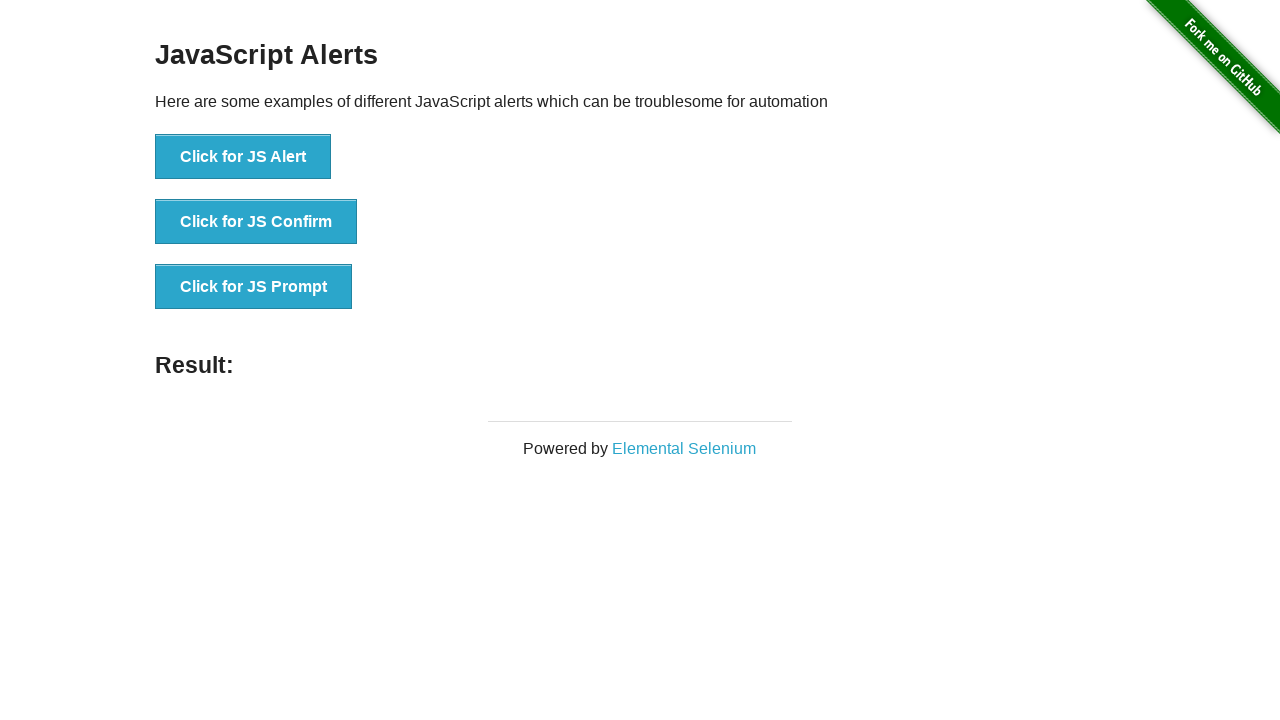

Clicked JS Prompt button to trigger prompt dialog at (254, 287) on //button[@onclick="jsPrompt()"]
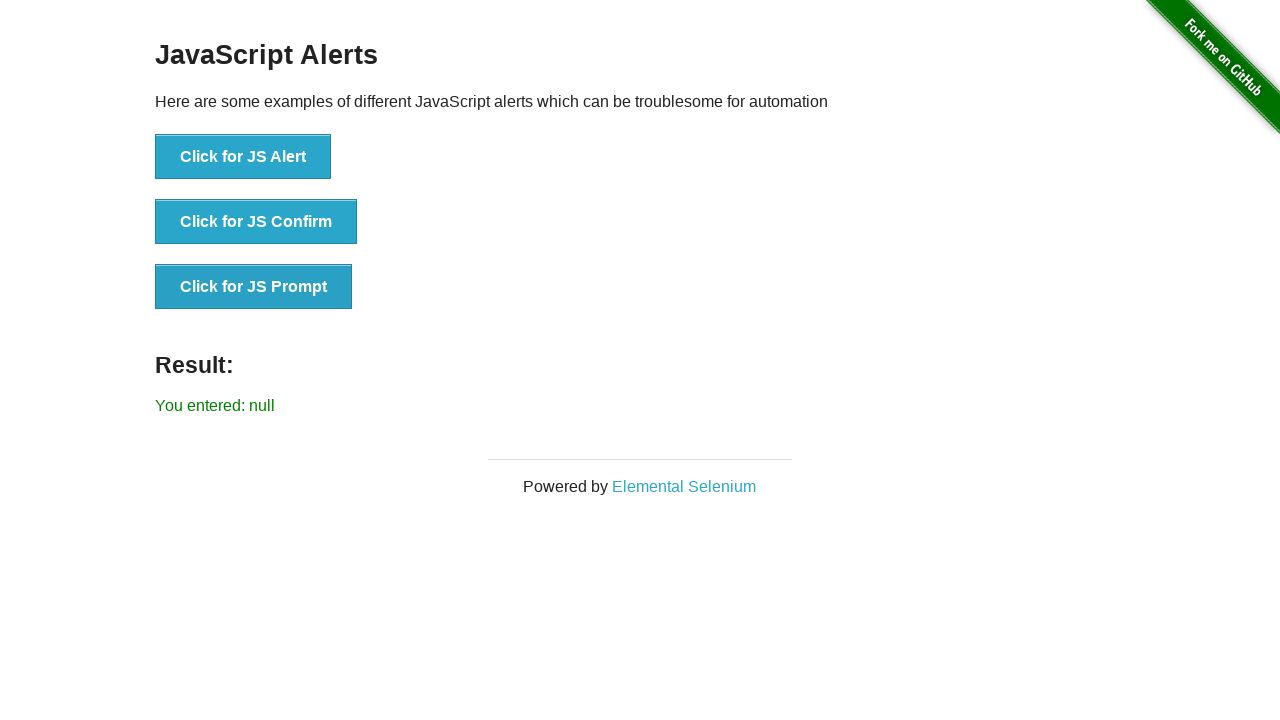

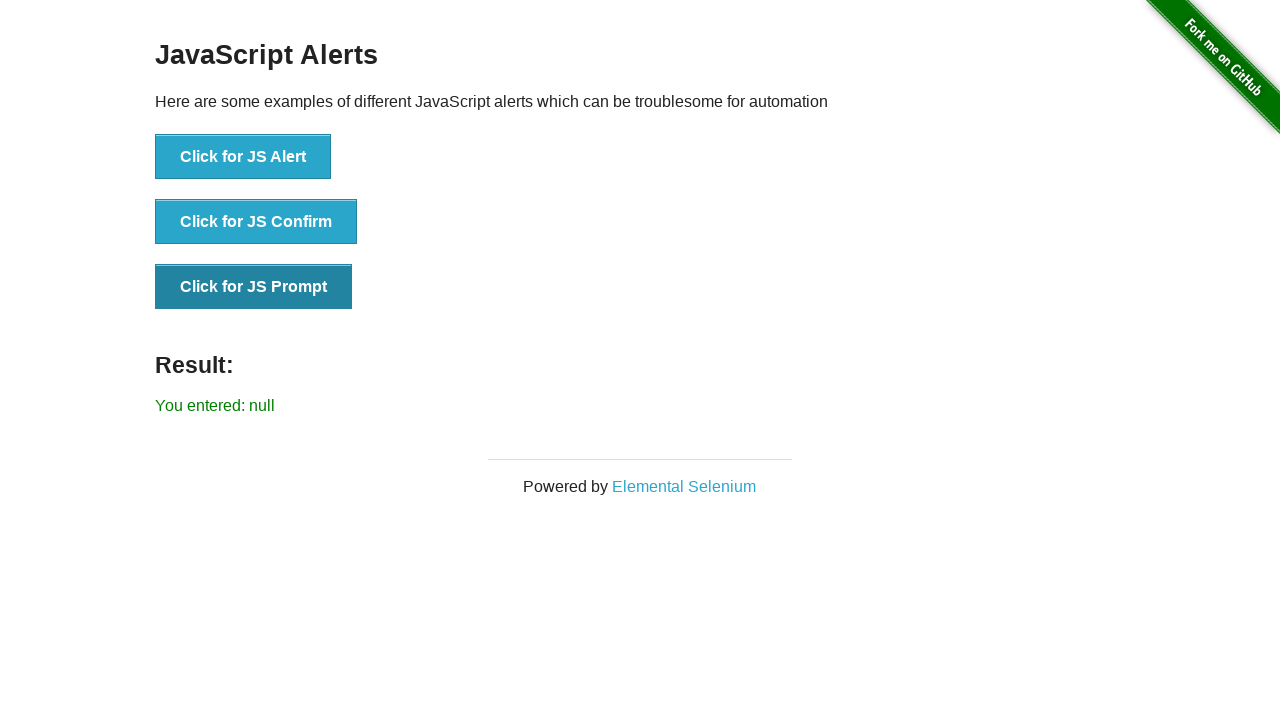